Tests that pressing Escape cancels edits and restores original text

Starting URL: https://demo.playwright.dev/todomvc

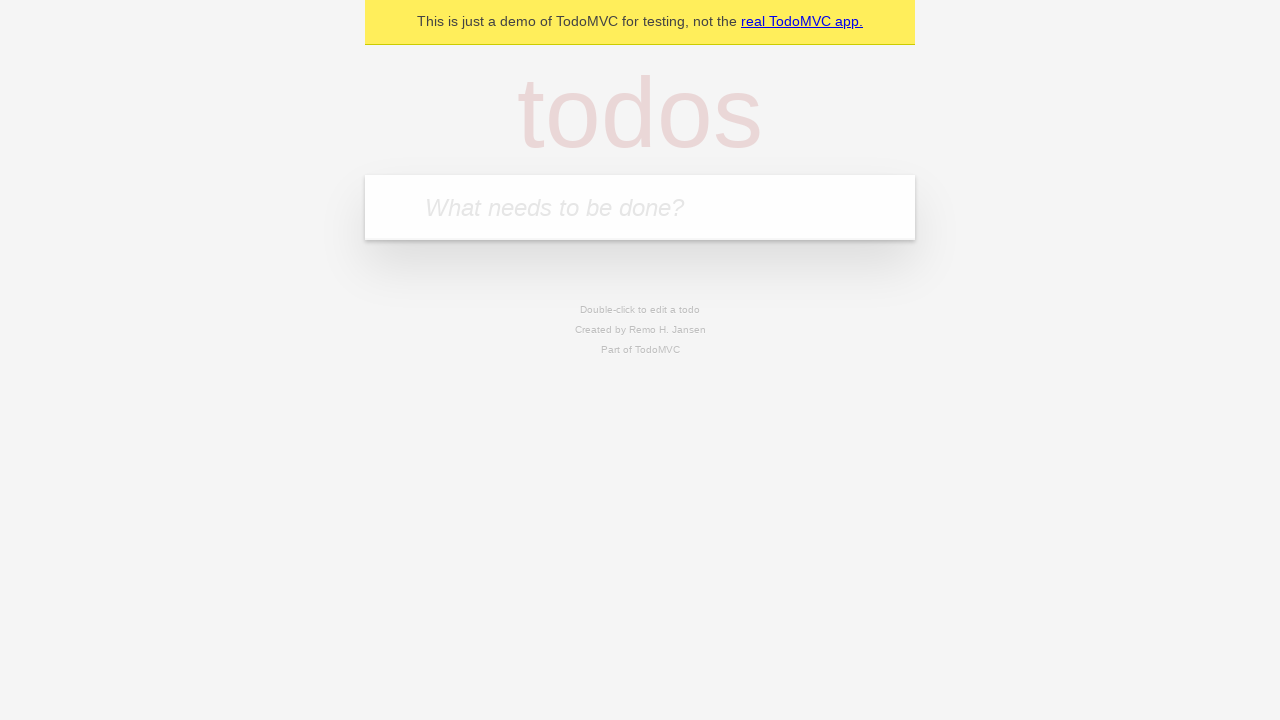

Filled input field with first todo: 'buy some cheese' on internal:attr=[placeholder="What needs to be done?"i]
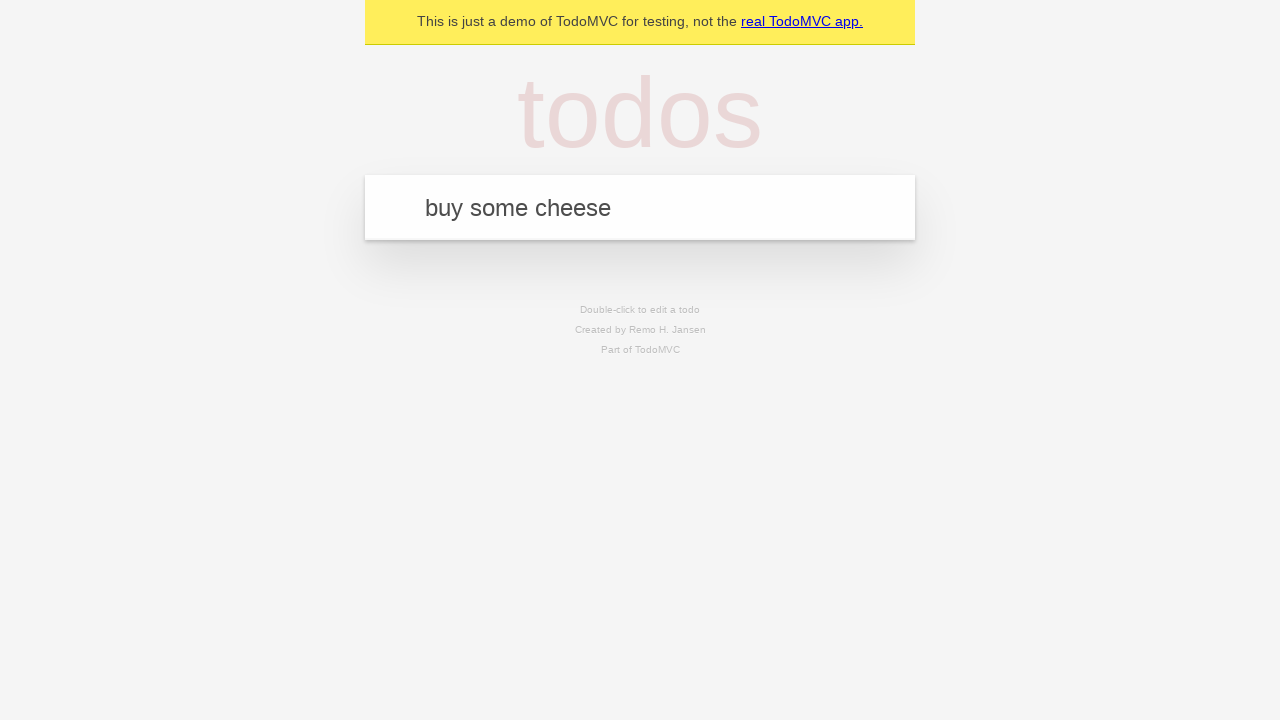

Pressed Enter to add first todo on internal:attr=[placeholder="What needs to be done?"i]
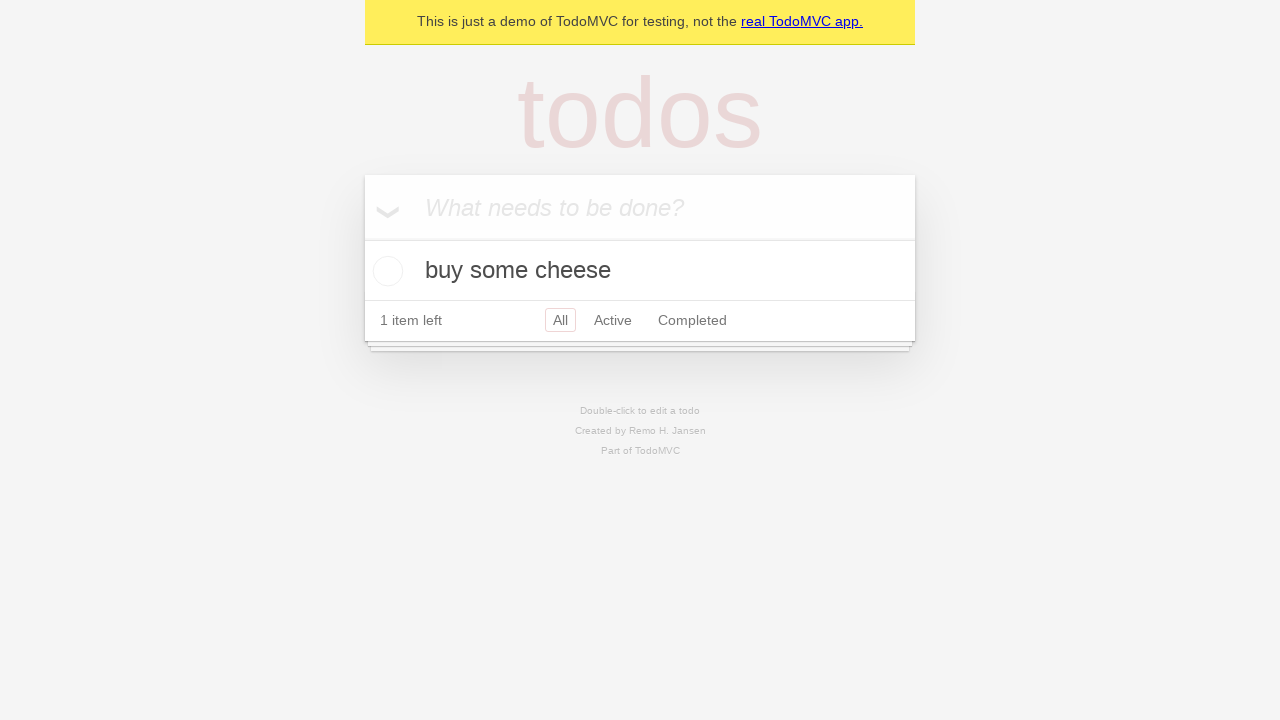

Filled input field with second todo: 'feed the cat' on internal:attr=[placeholder="What needs to be done?"i]
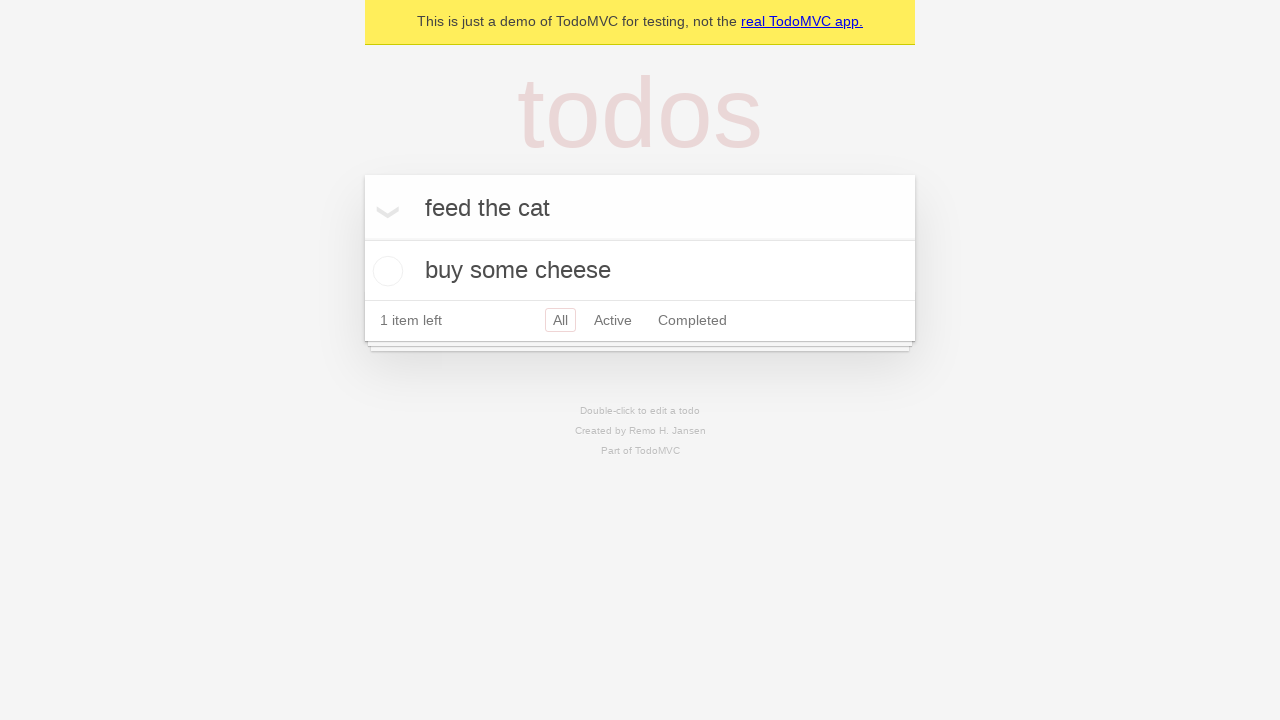

Pressed Enter to add second todo on internal:attr=[placeholder="What needs to be done?"i]
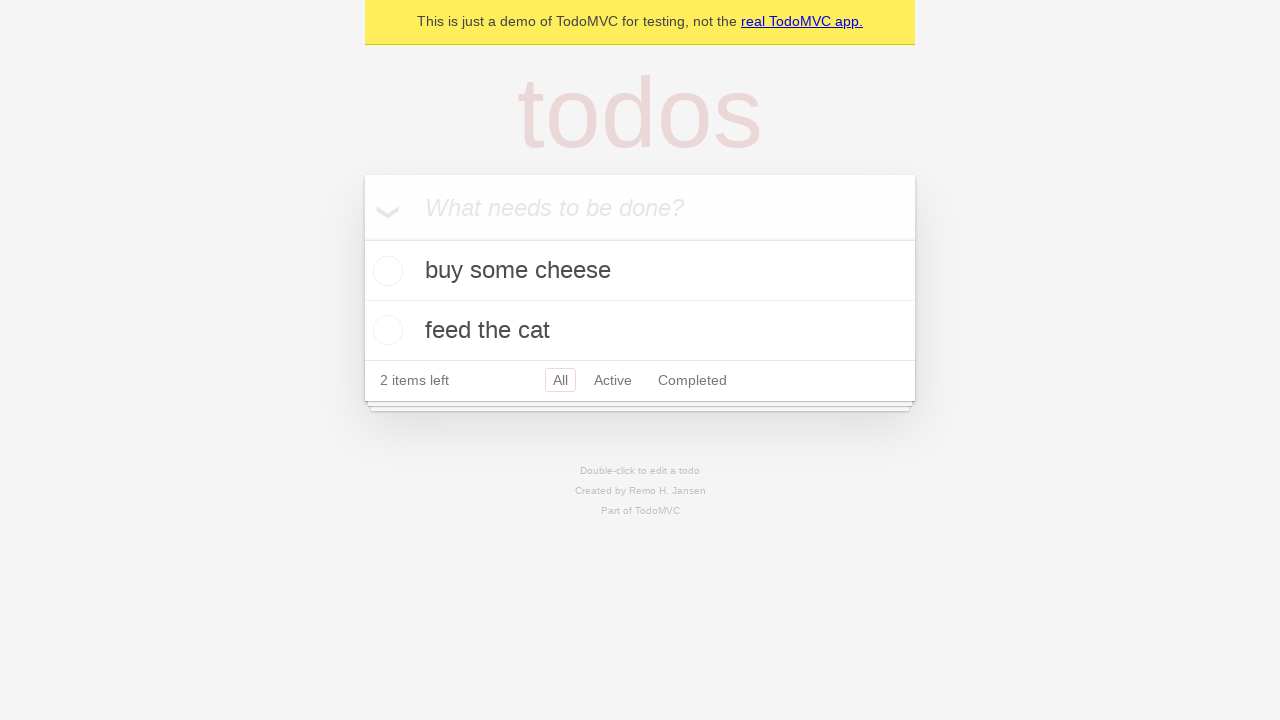

Filled input field with third todo: 'book a doctors appointment' on internal:attr=[placeholder="What needs to be done?"i]
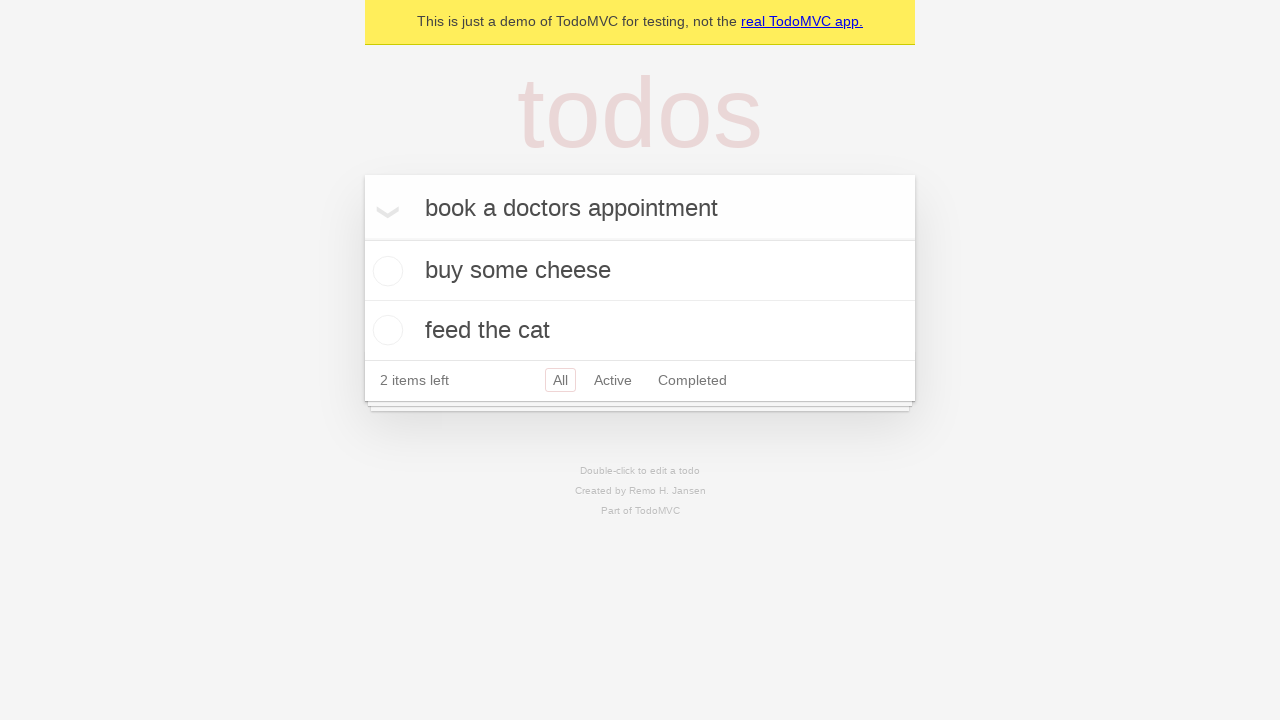

Pressed Enter to add third todo on internal:attr=[placeholder="What needs to be done?"i]
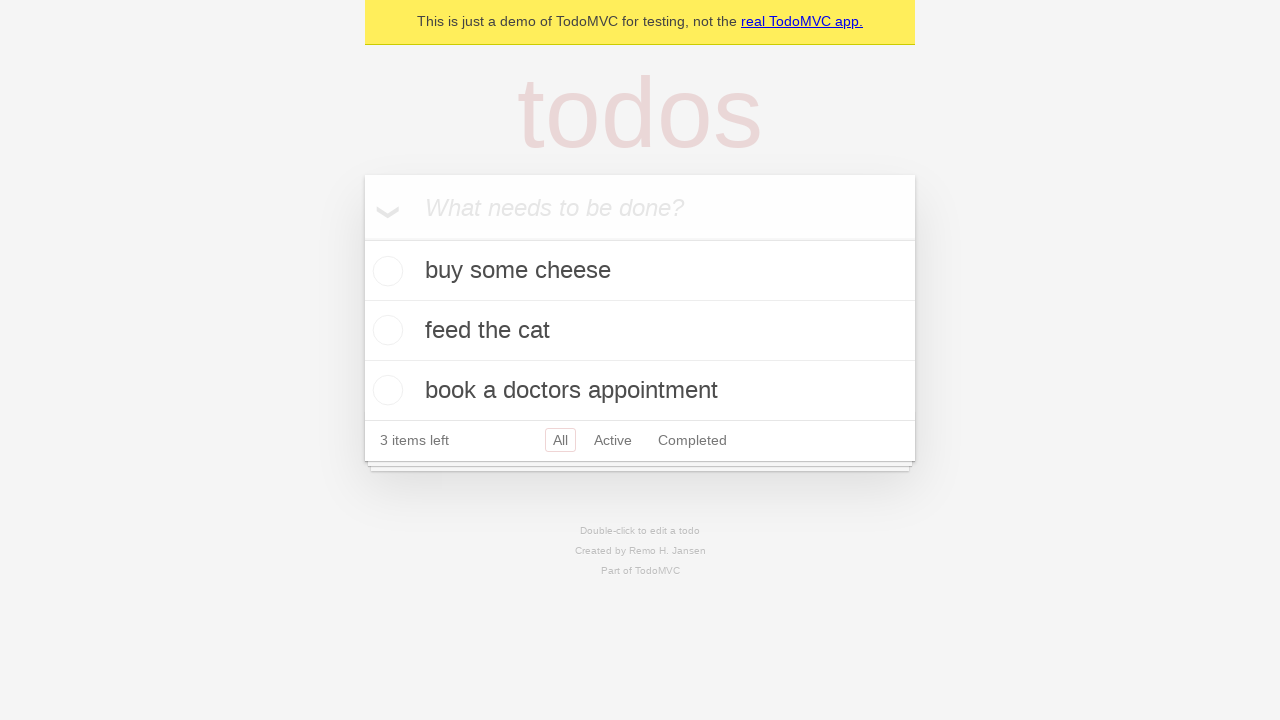

Double-clicked second todo item to enter edit mode at (640, 331) on internal:testid=[data-testid="todo-item"s] >> nth=1
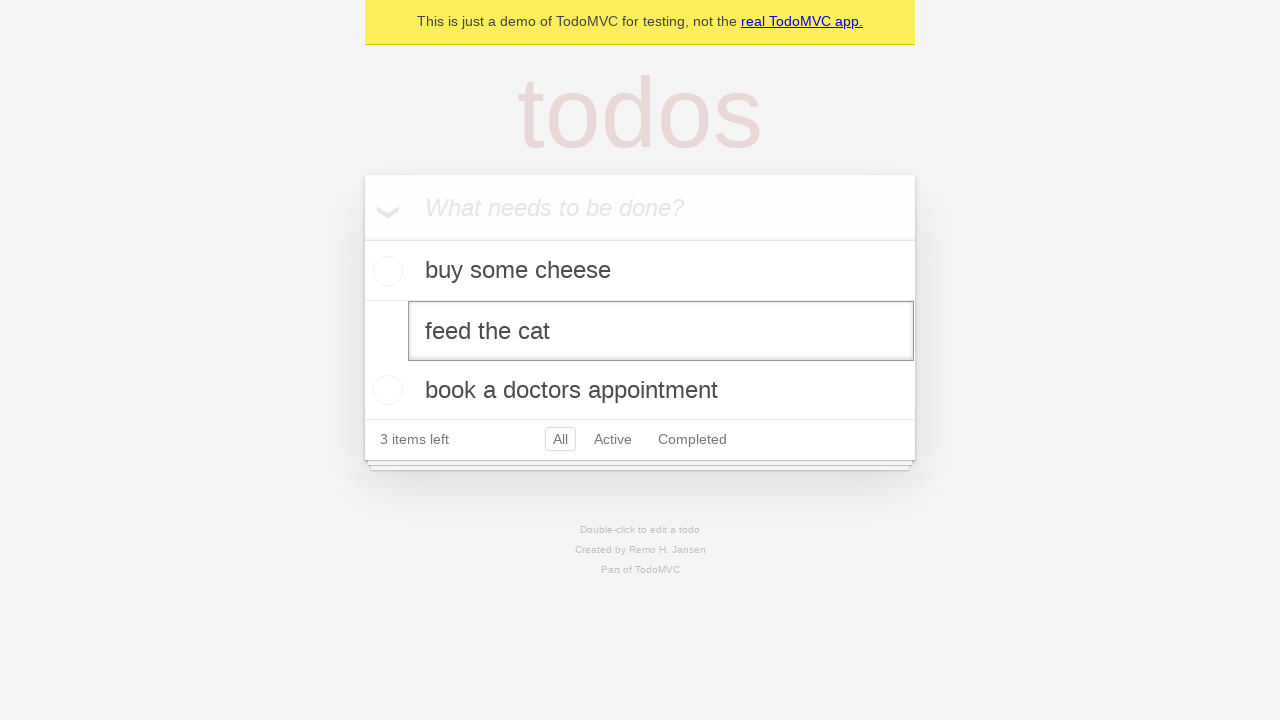

Filled edit field with new text: 'buy some sausages' on internal:testid=[data-testid="todo-item"s] >> nth=1 >> internal:role=textbox[nam
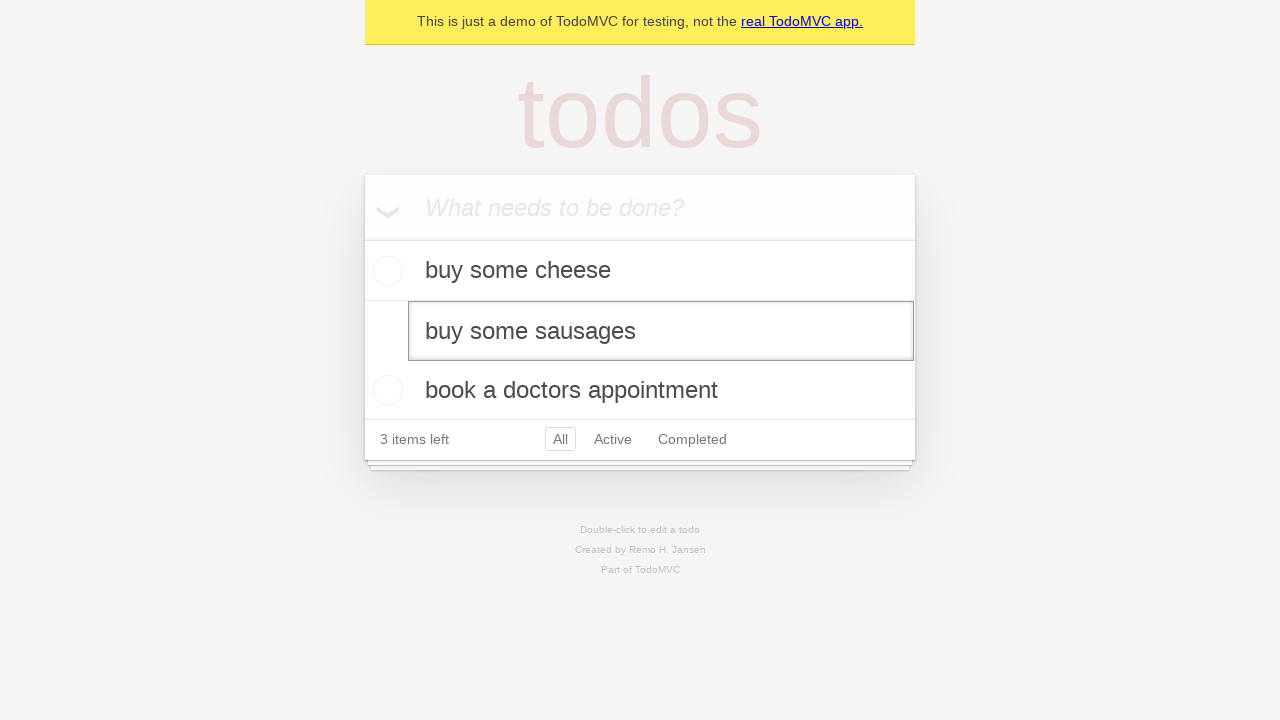

Pressed Escape to cancel edit and restore original text on internal:testid=[data-testid="todo-item"s] >> nth=1 >> internal:role=textbox[nam
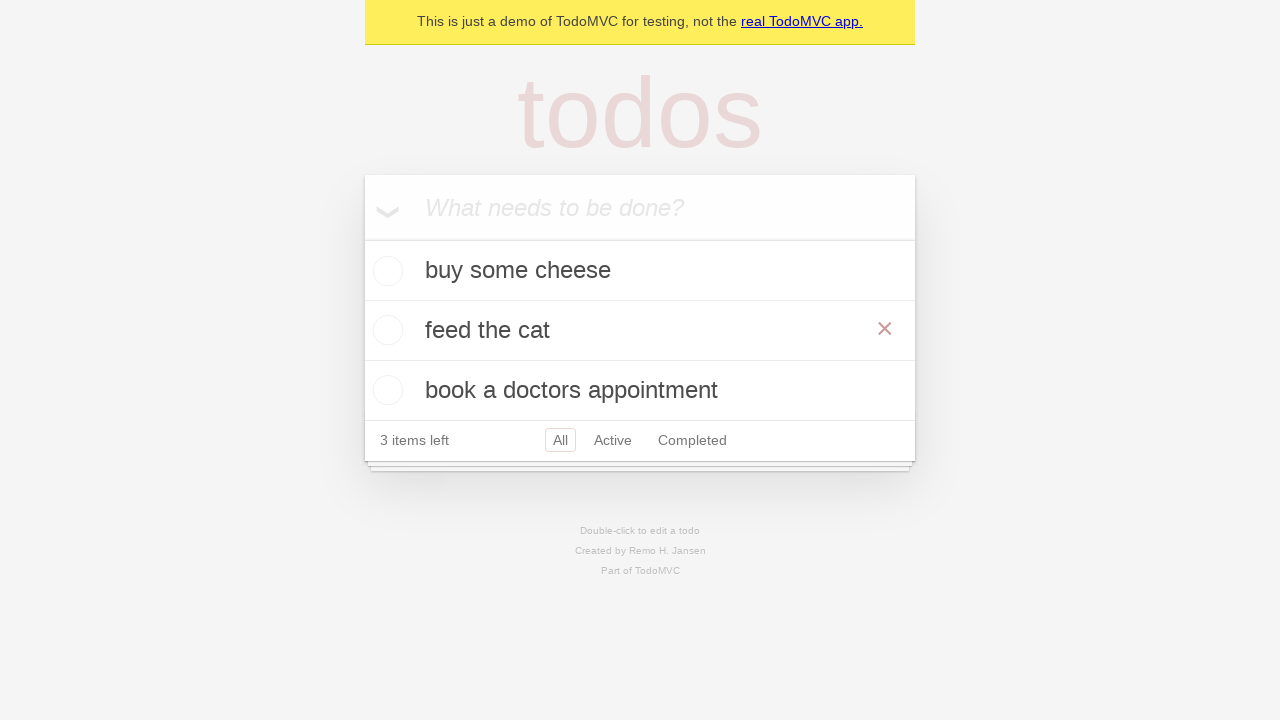

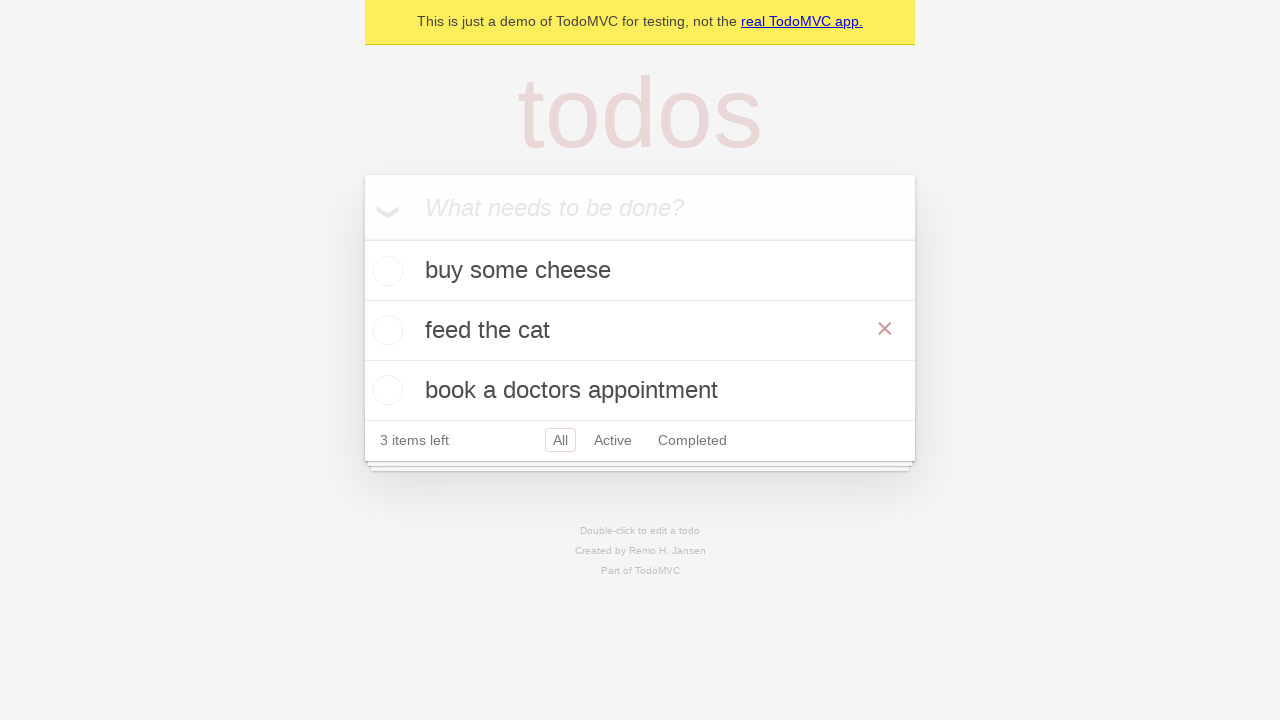